Tests a JavaScript prompt dialog by clicking a button, entering text into the prompt, and accepting it

Starting URL: https://v1.training-support.net/selenium/javascript-alerts

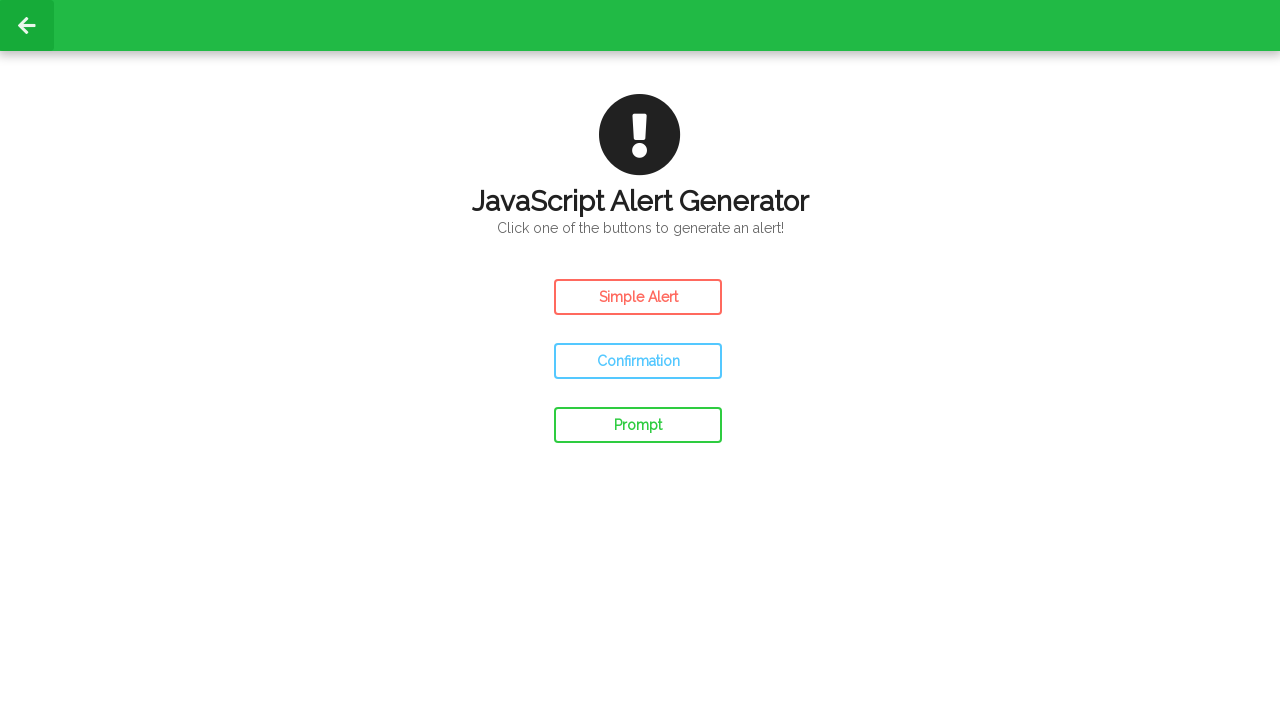

Set up dialog handler to accept prompt with text 'Test'
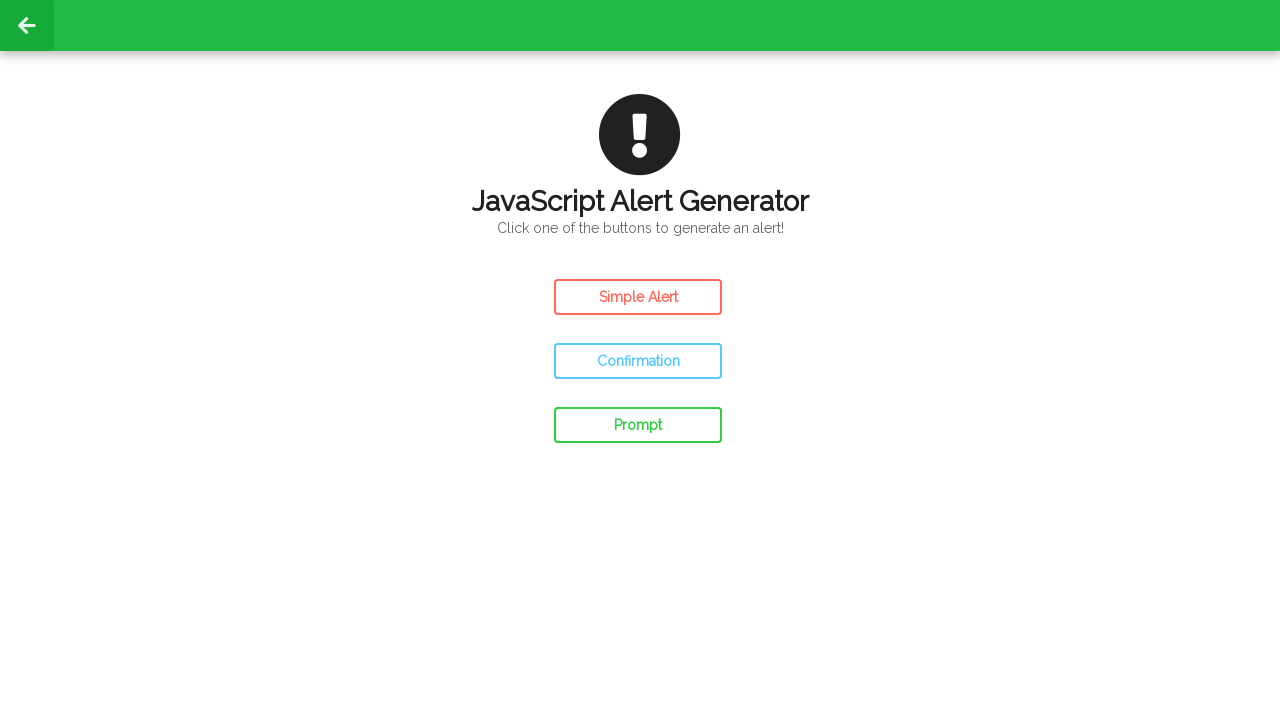

Clicked prompt alert button at (638, 425) on #prompt
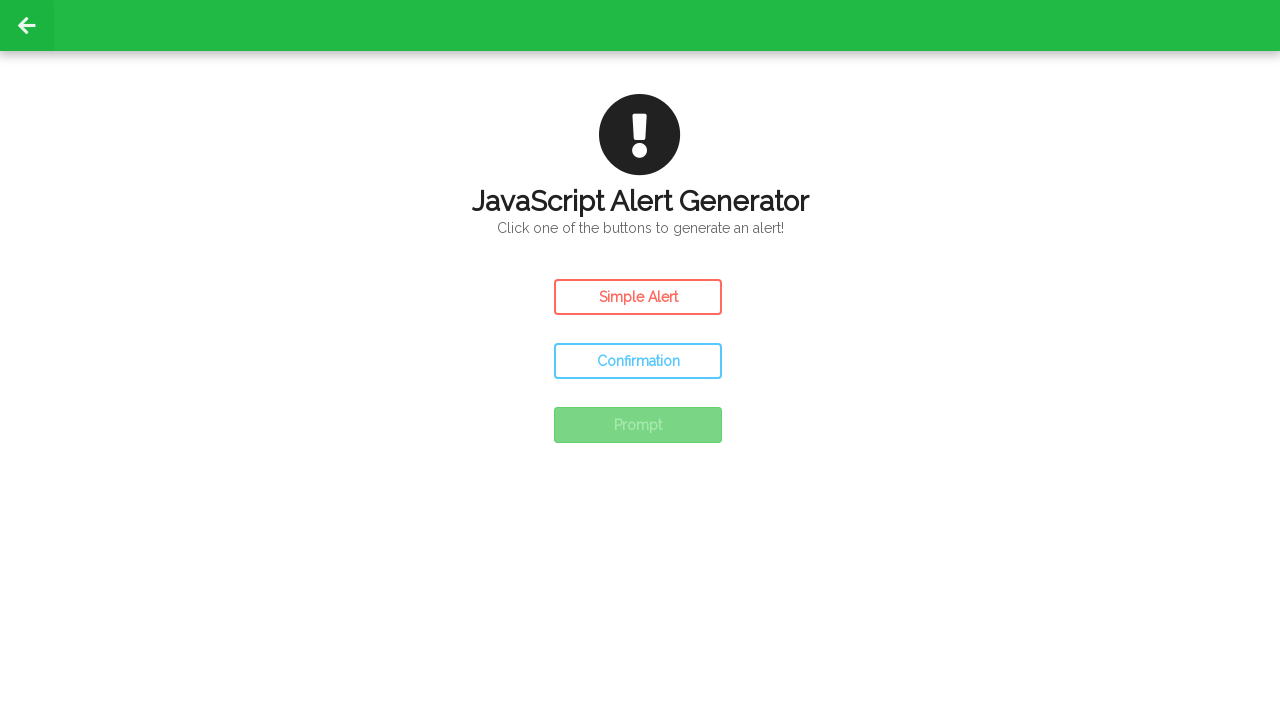

Waited 500ms for UI update after prompt dialog
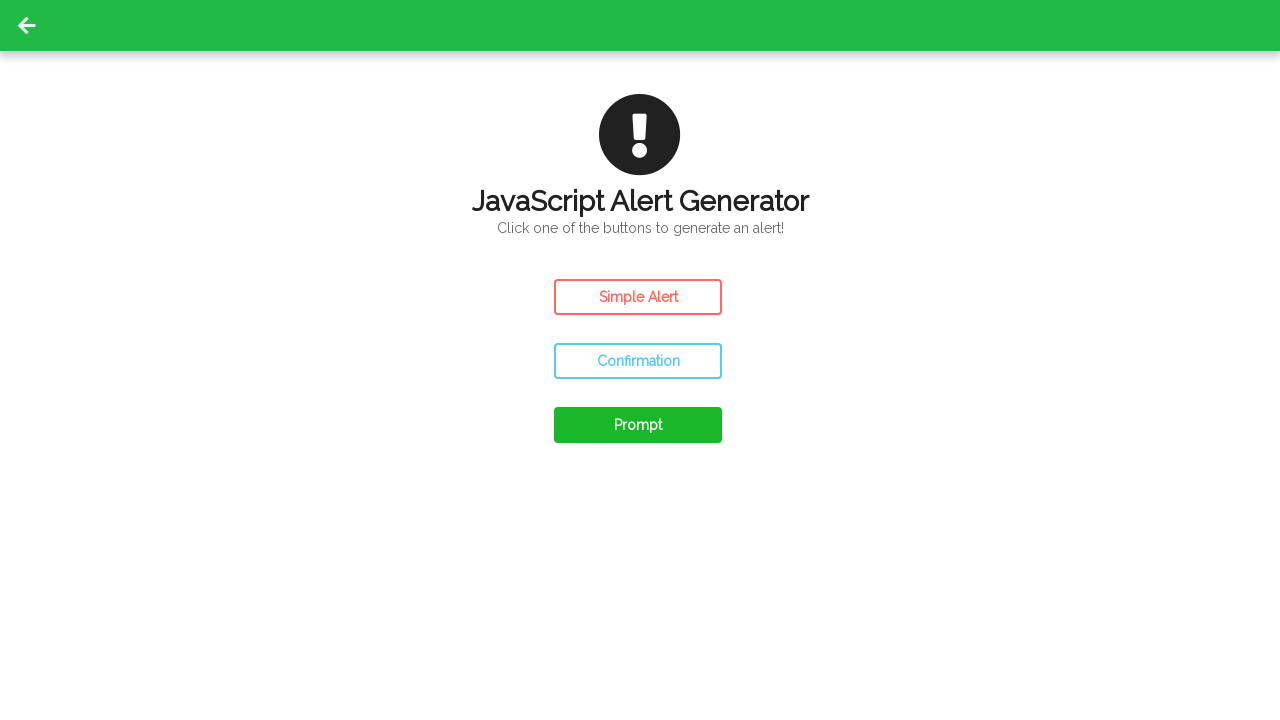

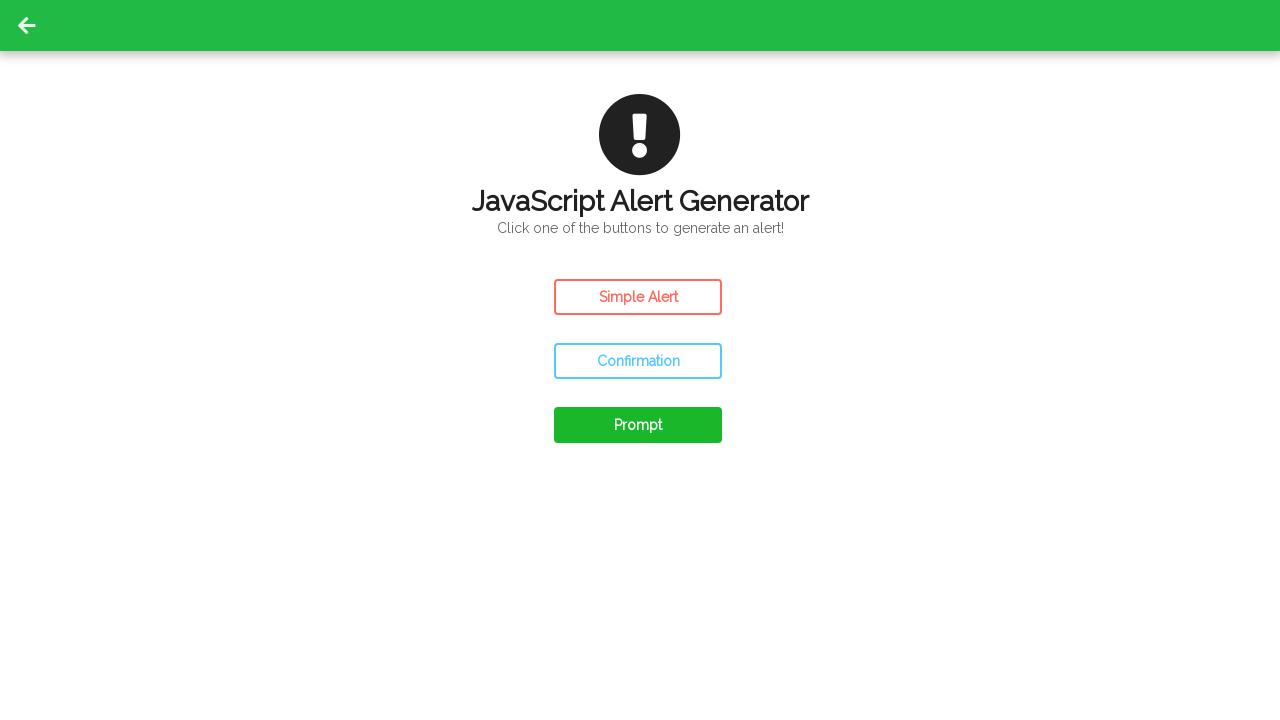